Navigates to a sake shop website, switches to an iframe containing the navigation menu, clicks on the "일본술" (Japanese sake) category, then clicks on the first product to view its details and enlarged image.

Starting URL: http://sake09.com/shop/

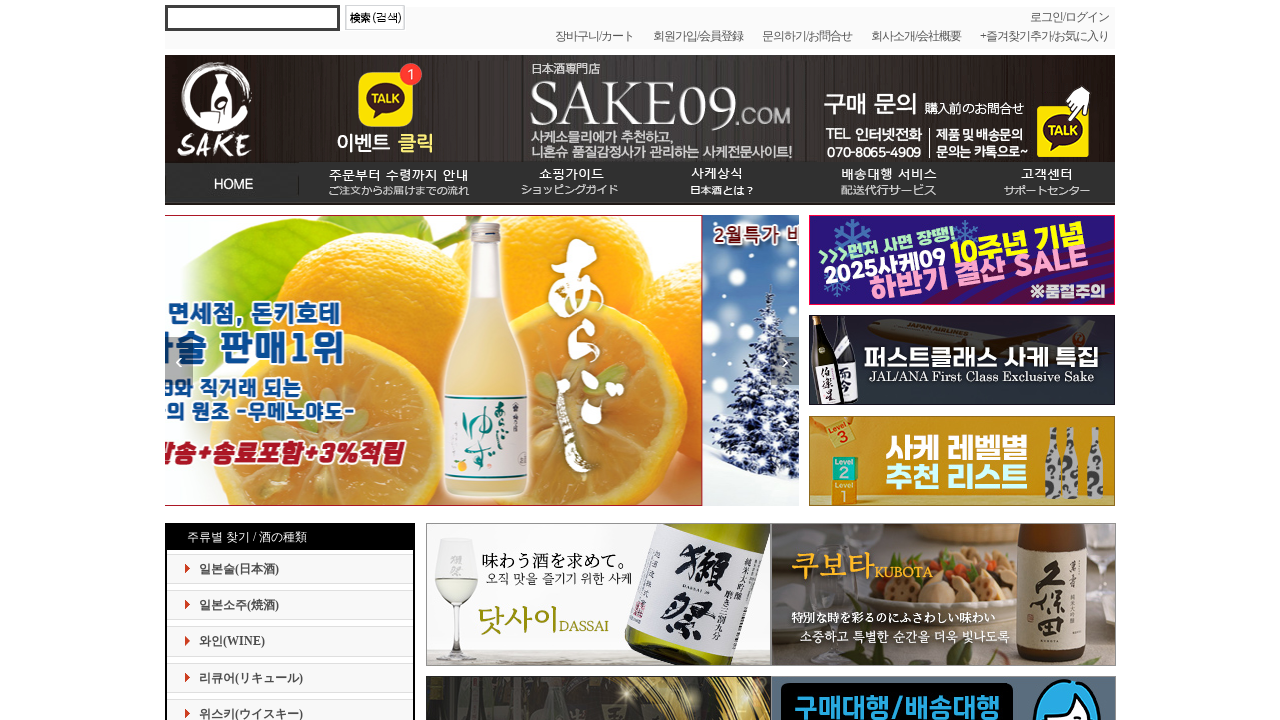

Located the left column iframe for navigation menu
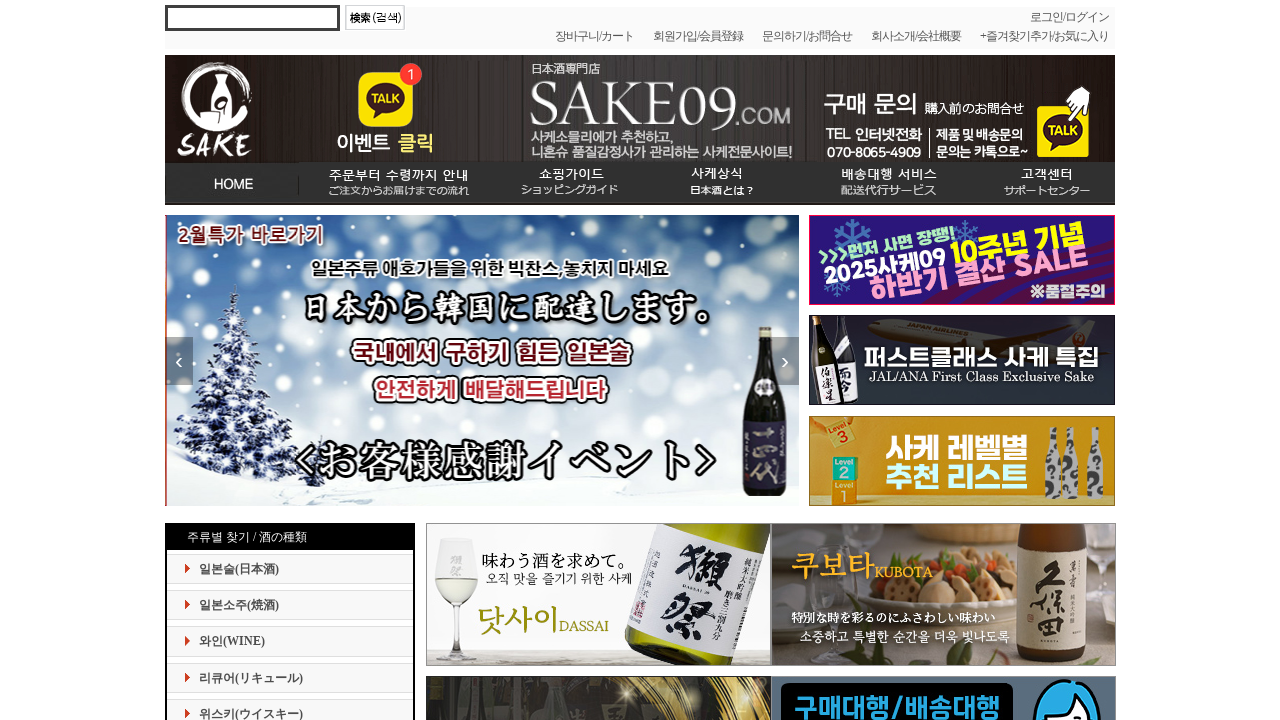

Clicked on '일본술' (Japanese sake) category in navigation menu at (290, 569) on xpath=//*[@id="leftcolumn"]/iframe >> internal:control=enter-frame >> internal:t
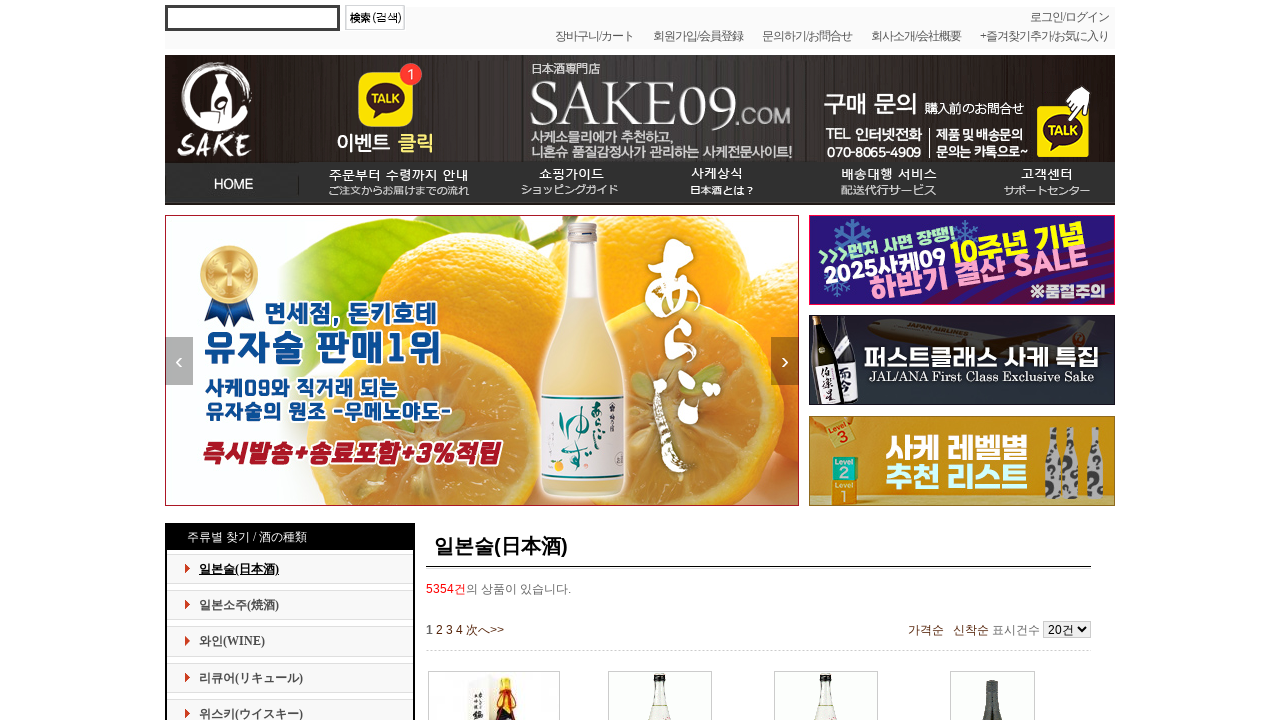

Product pictures loaded in sake category
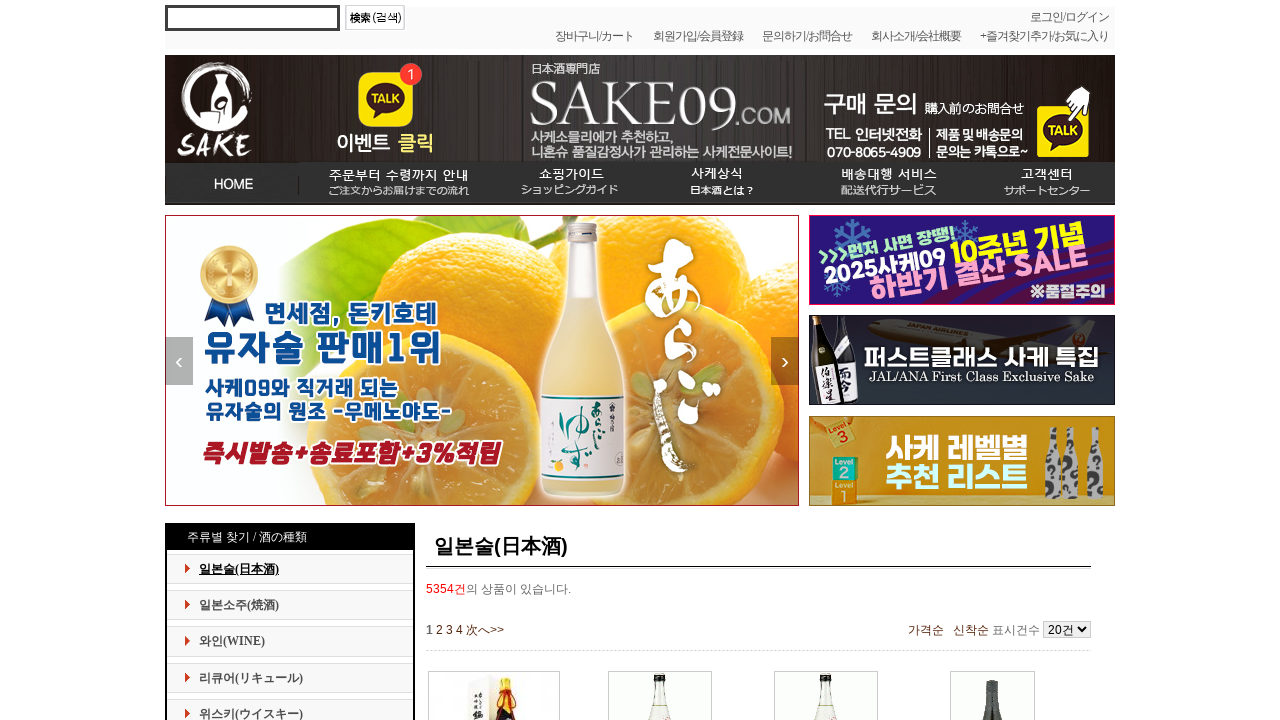

Clicked on the first product picture at (494, 654) on .picture >> nth=0
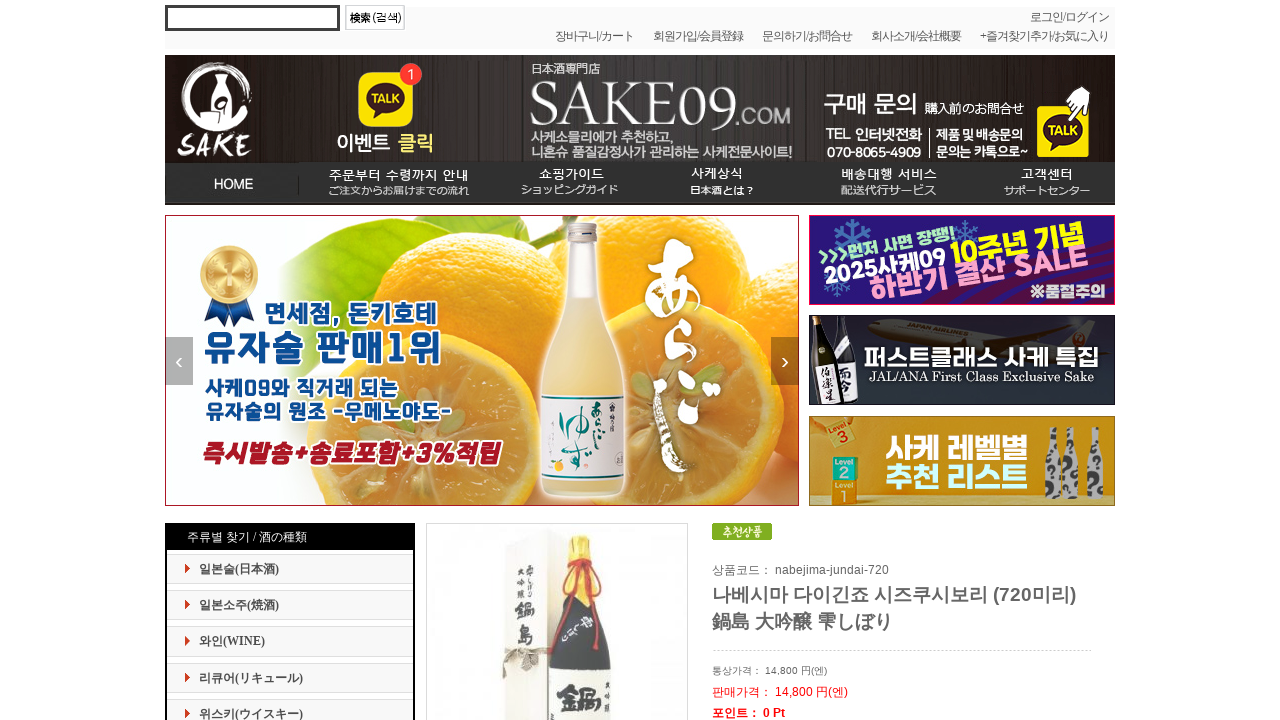

Product detail page loaded with picture selector
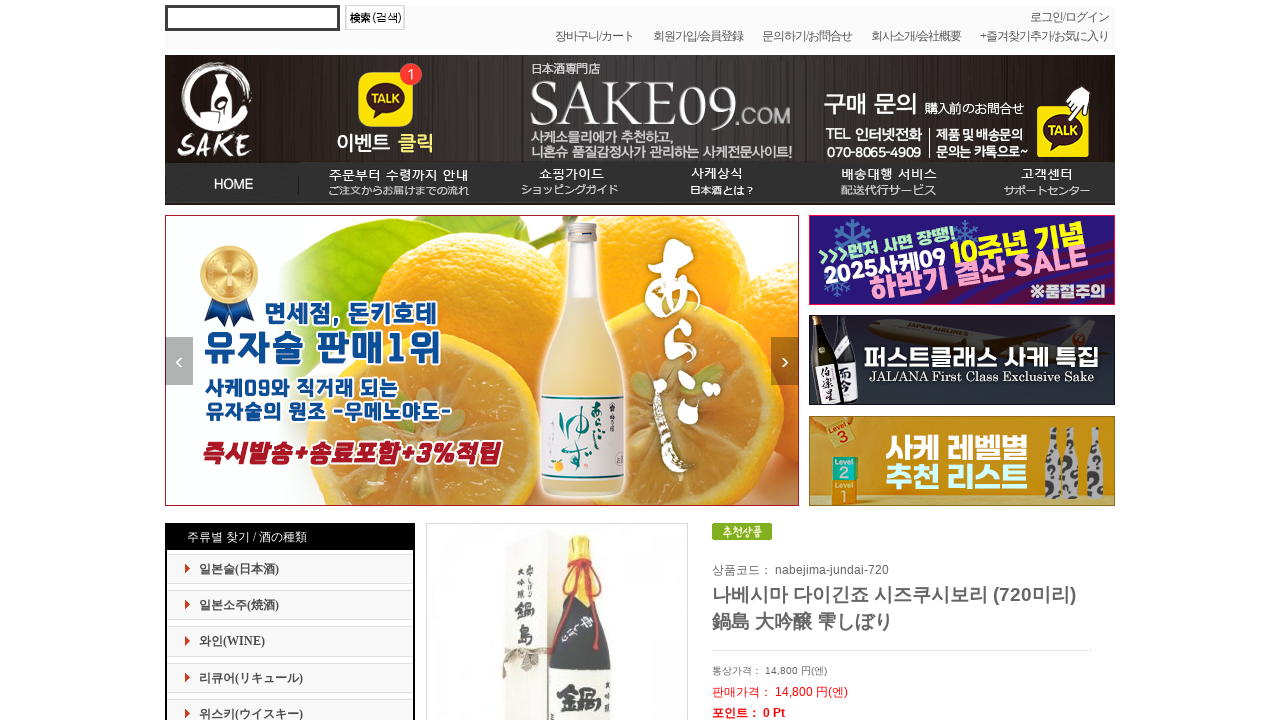

Clicked on product image to view enlarged version at (557, 589) on .picture >> nth=0
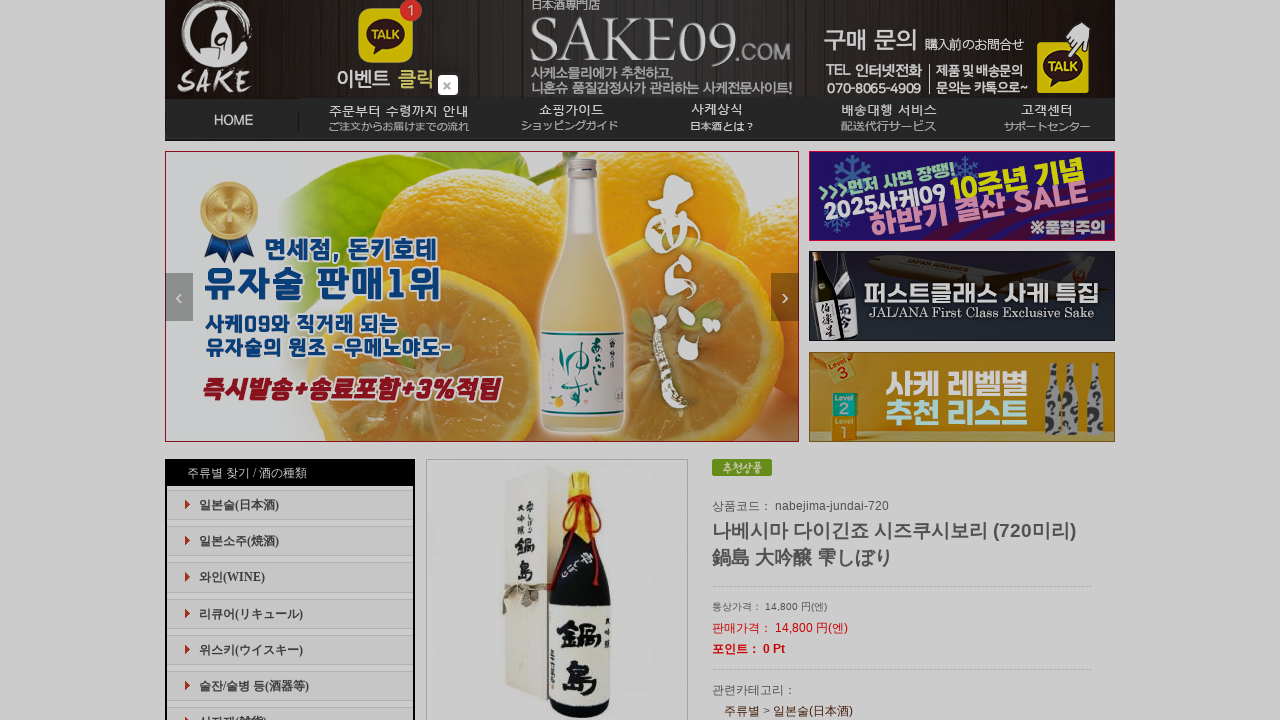

Enlarged product image loaded
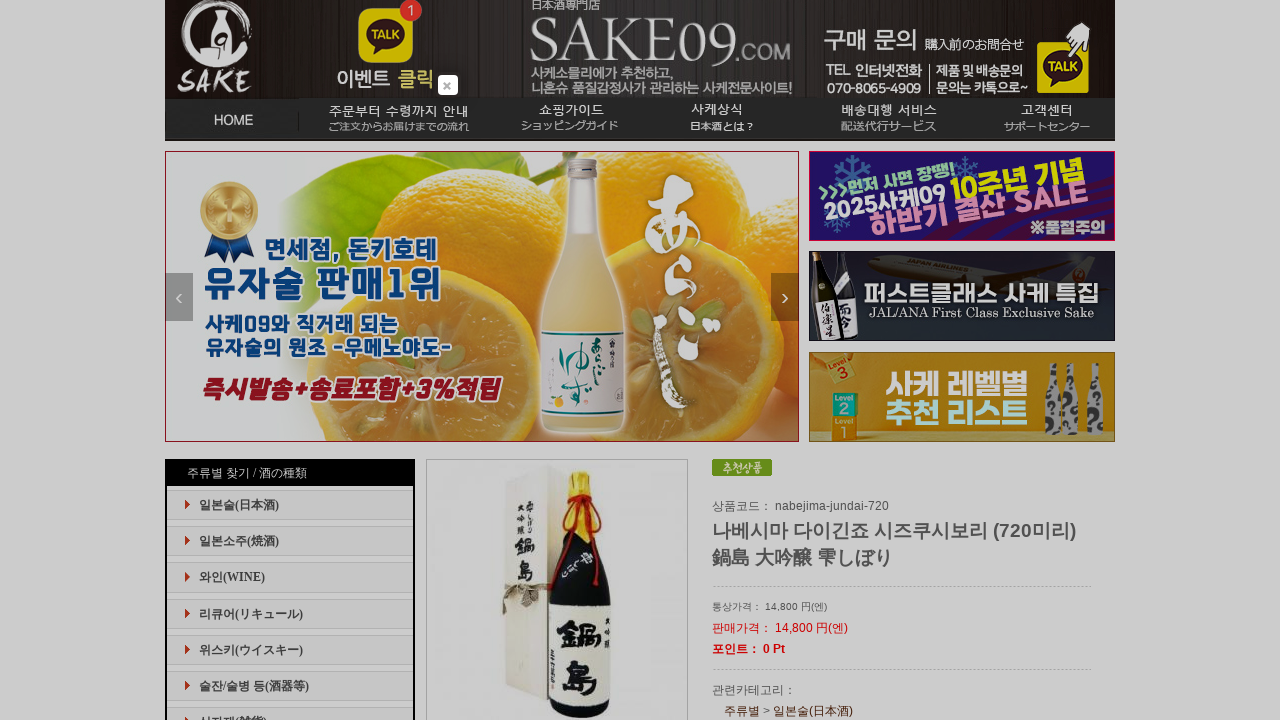

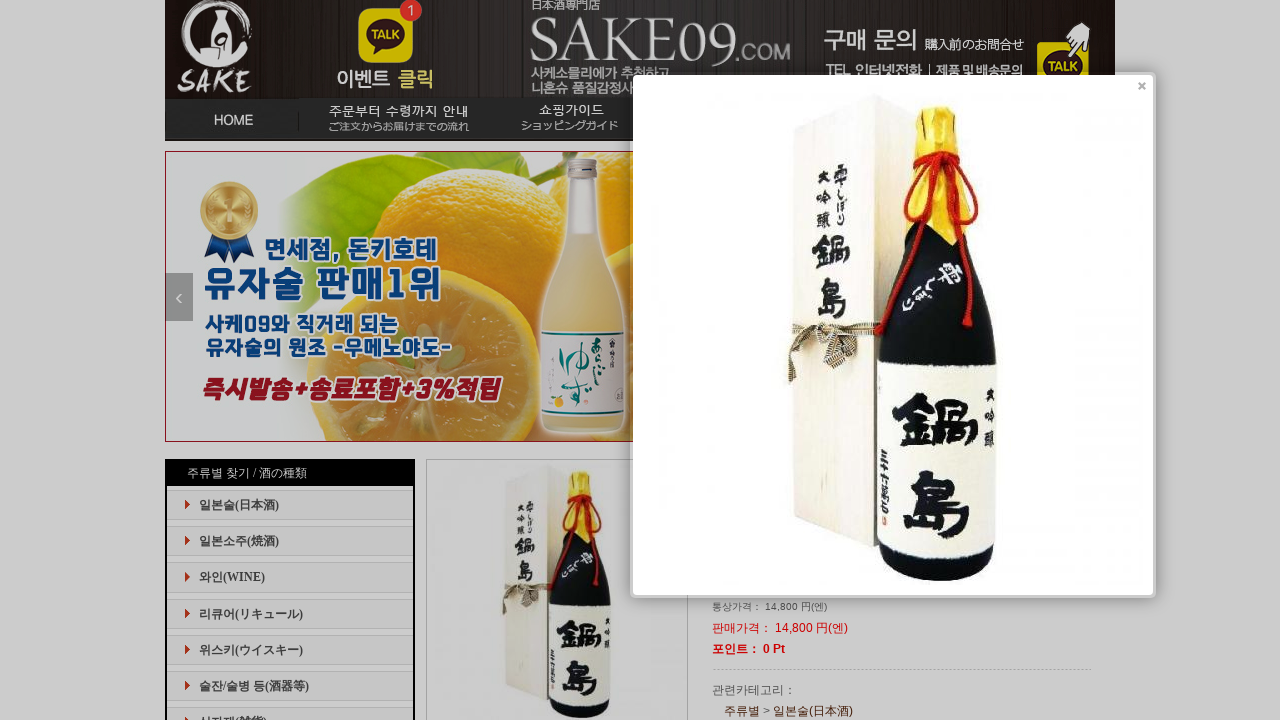